Tests dynamic loading by clicking a start button and verifying that "Hello World!" text appears after the loading completes.

Starting URL: https://automationfc.github.io/dynamic-loading/

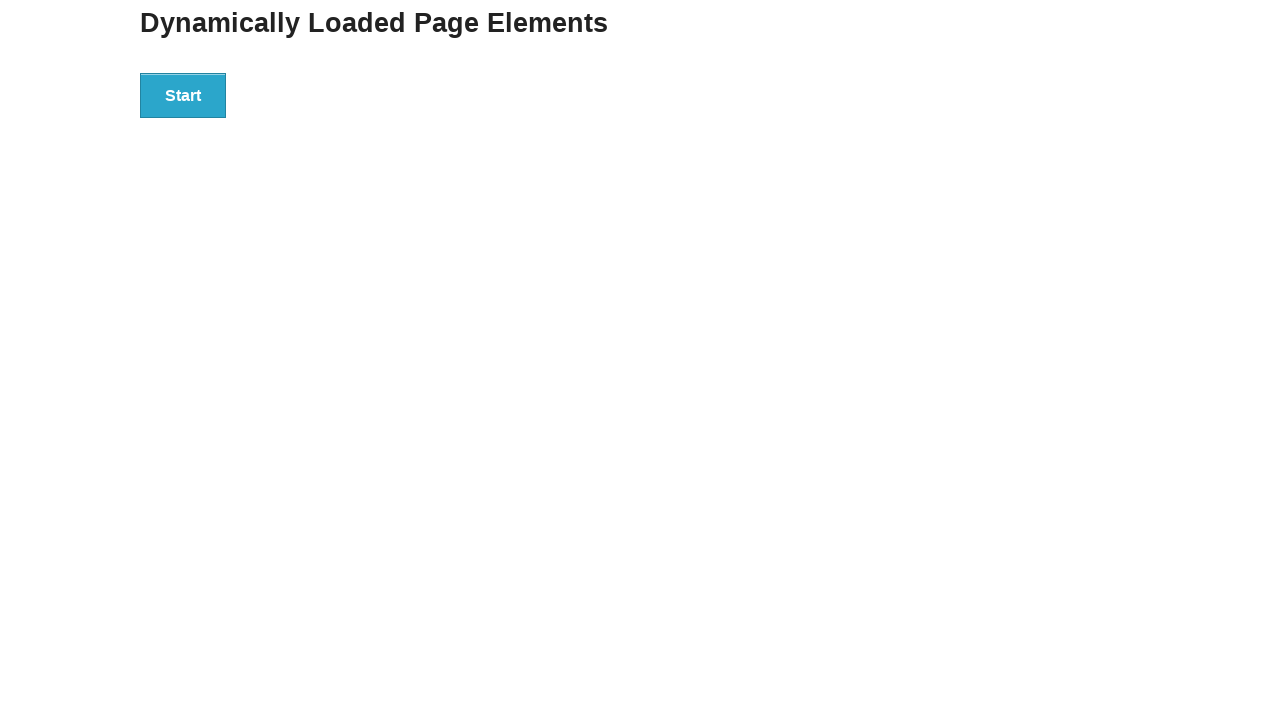

Navigated to dynamic loading test page
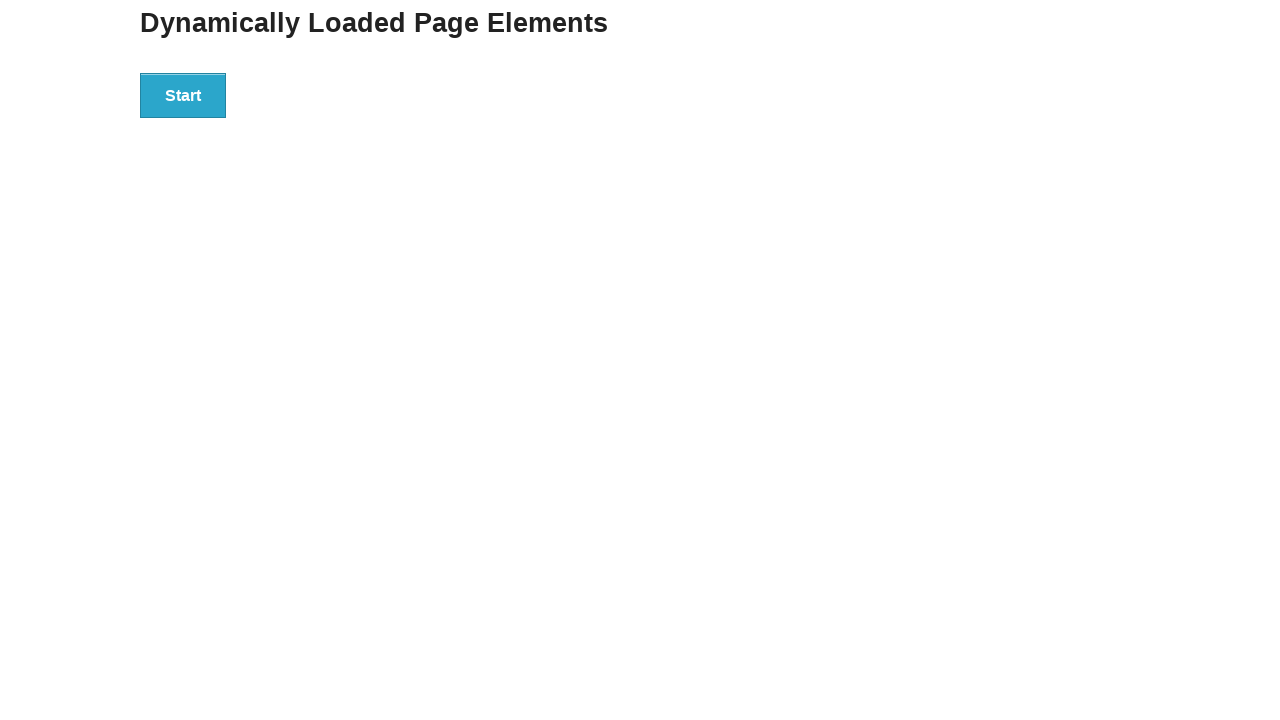

Clicked the start button to trigger dynamic loading at (183, 95) on div#start > button
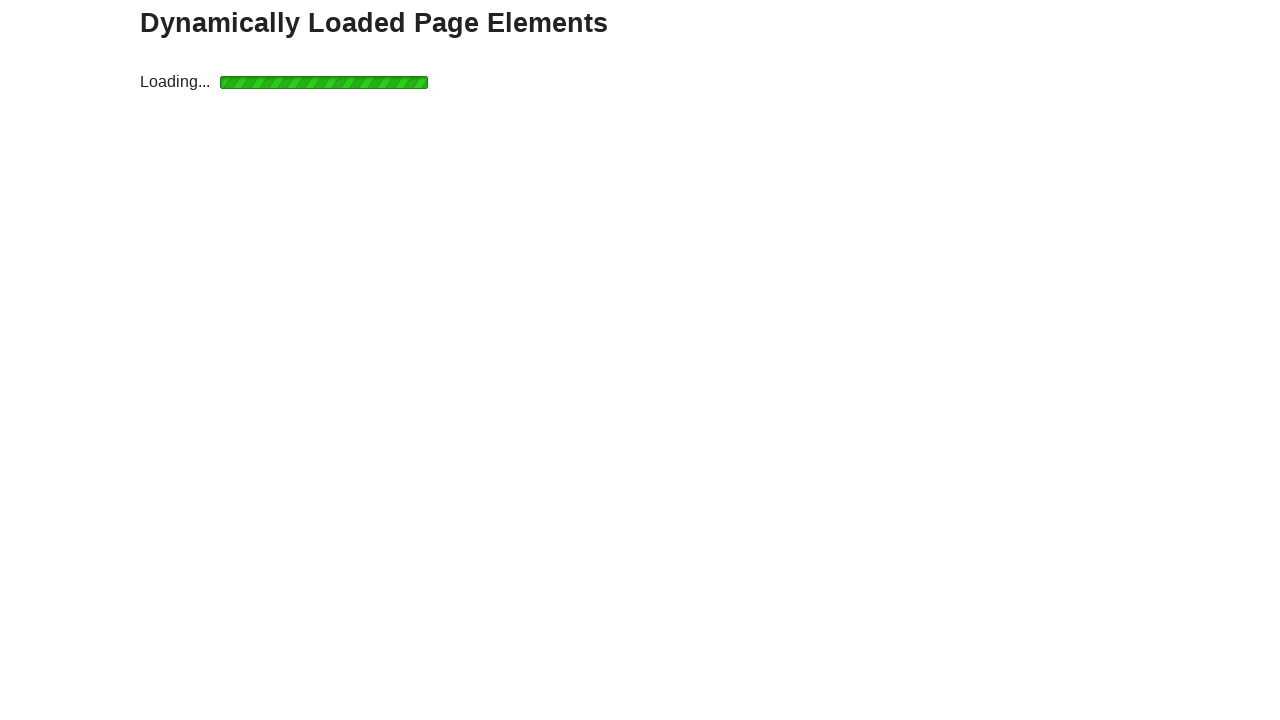

Loading completed and 'Hello World!' text appeared
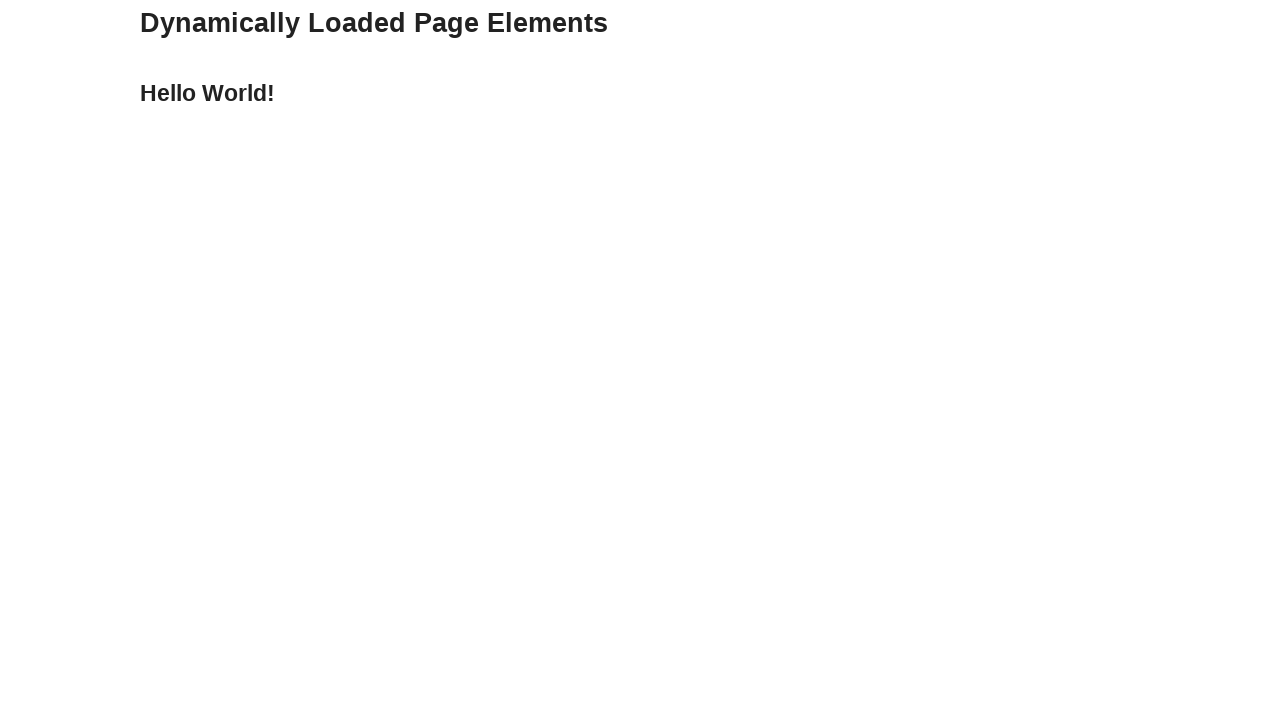

Retrieved finish text content: 'Hello World!'
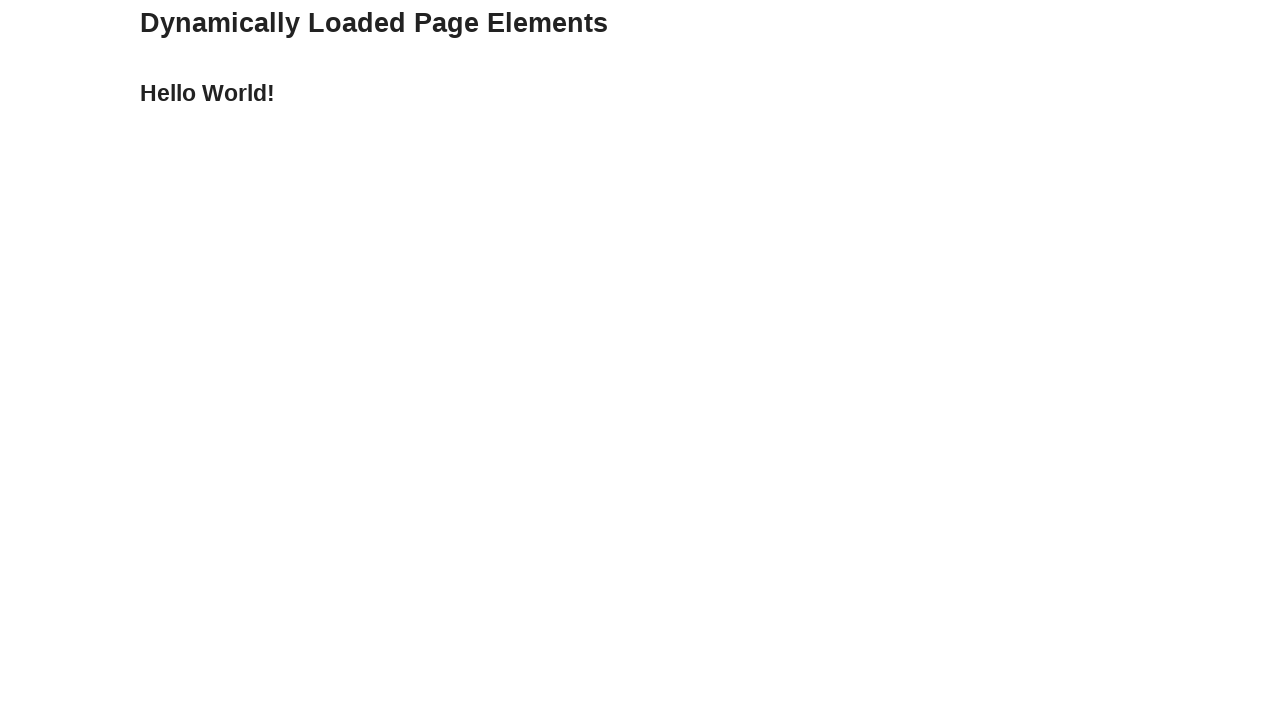

Verified that finish text equals 'Hello World!' - test passed
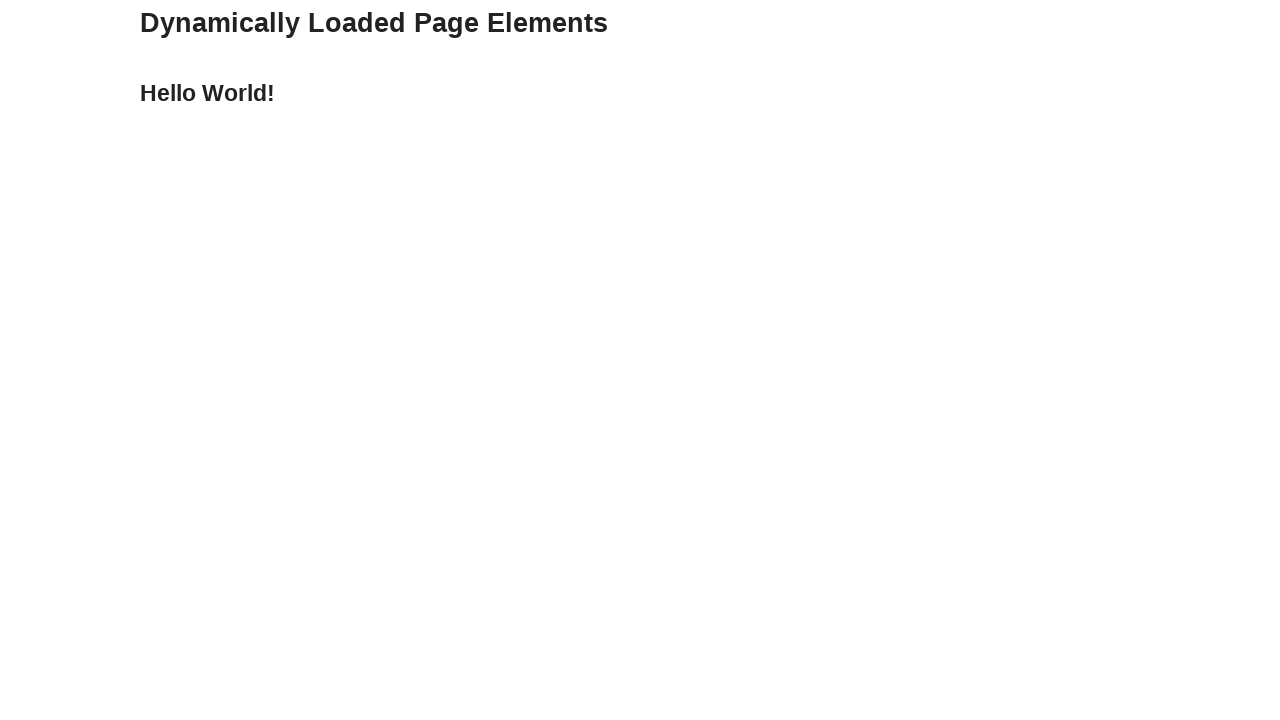

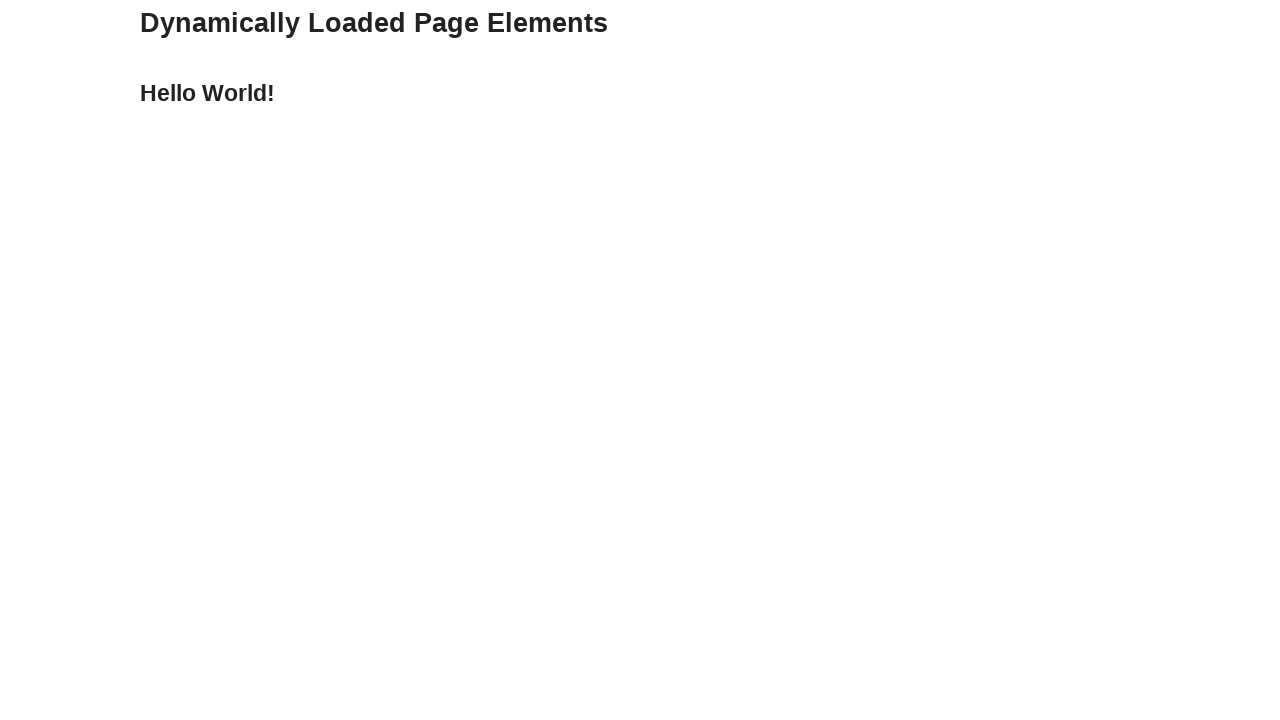